Scrolls down and clicks on the "Tester-Automator" course link which opens in a new window

Starting URL: https://skillfactory.ru/

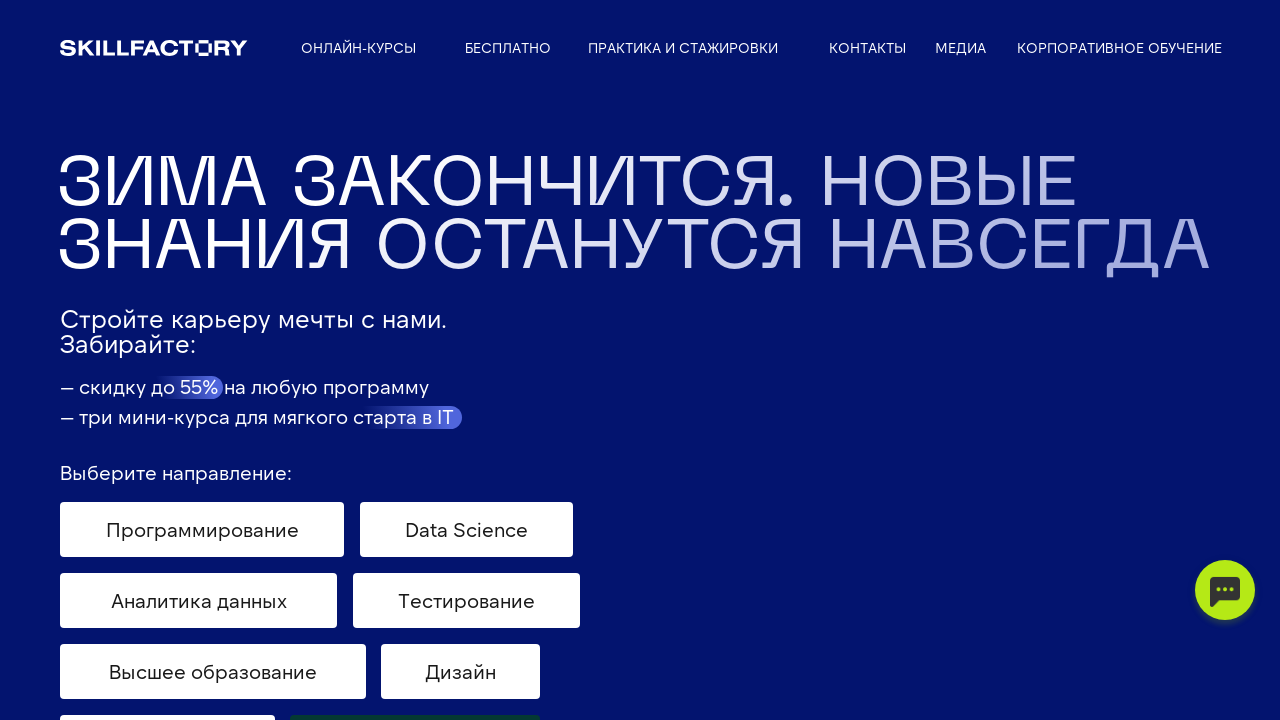

Scrolled down to position 1100px
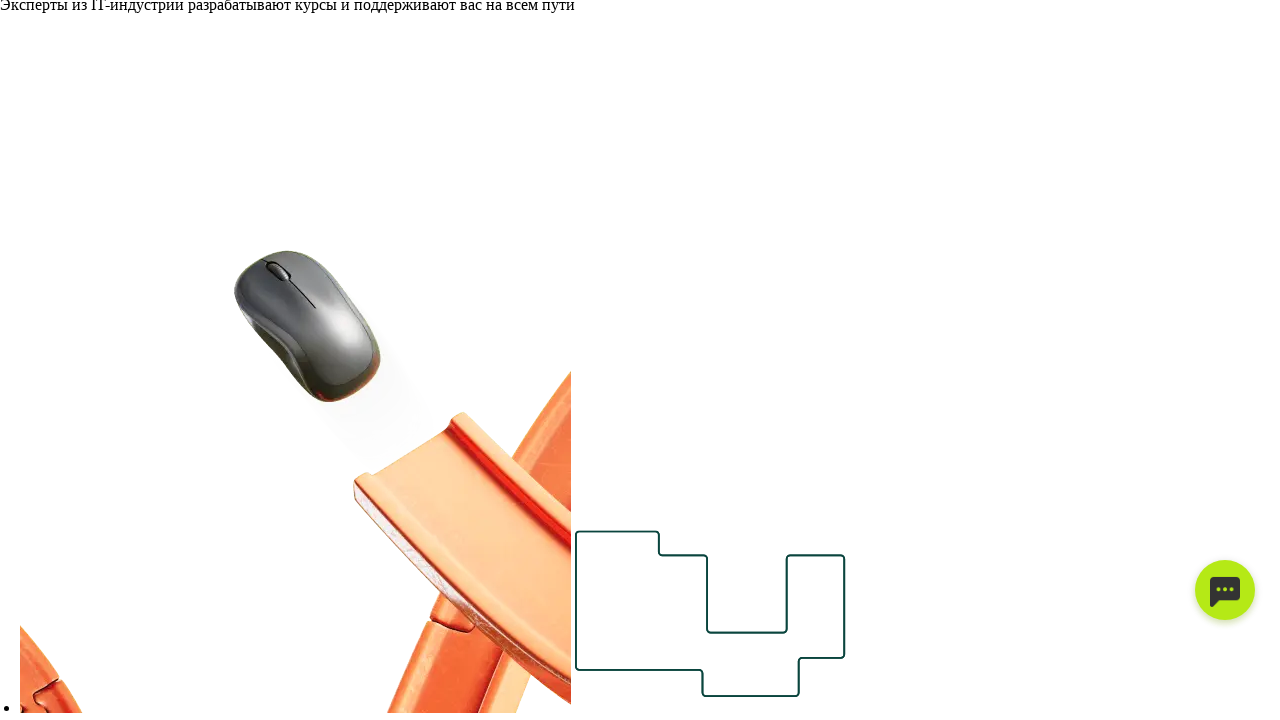

Clicked on 'Tester-Automator' course link, new window opened at (412, 360) on text=на курсе «Тестировщик-автоматизатор»
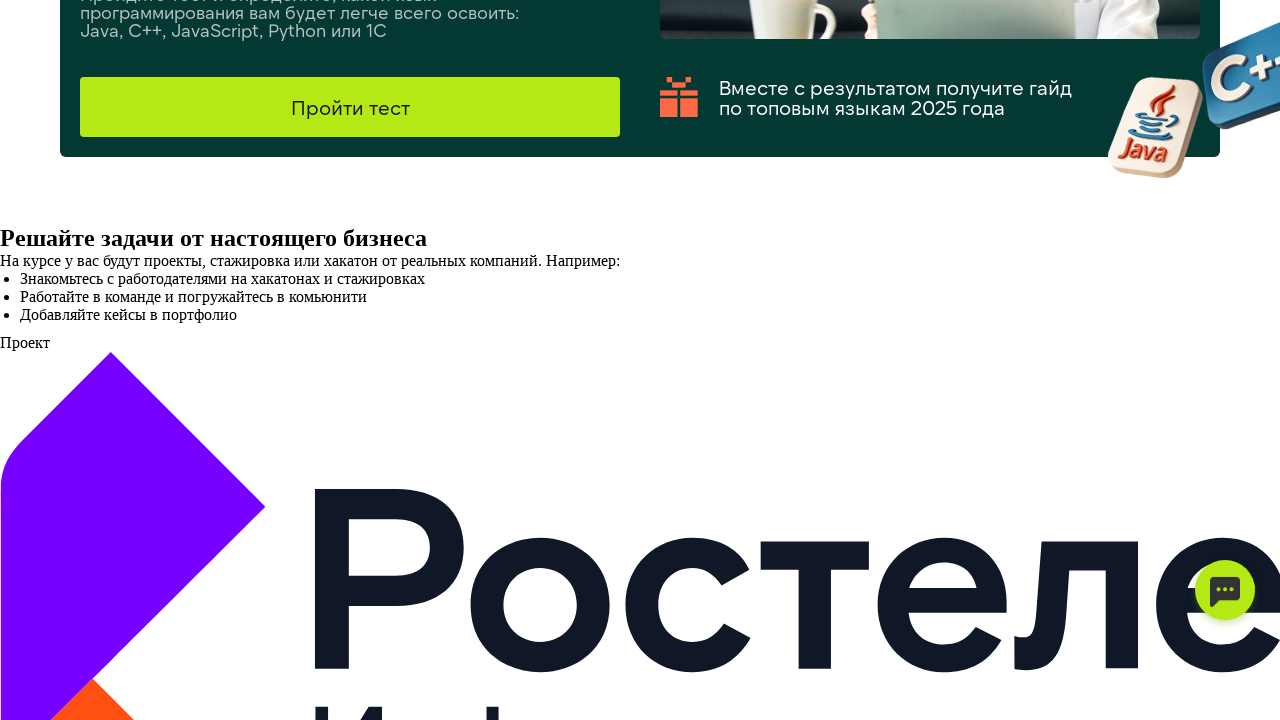

Captured popup window reference
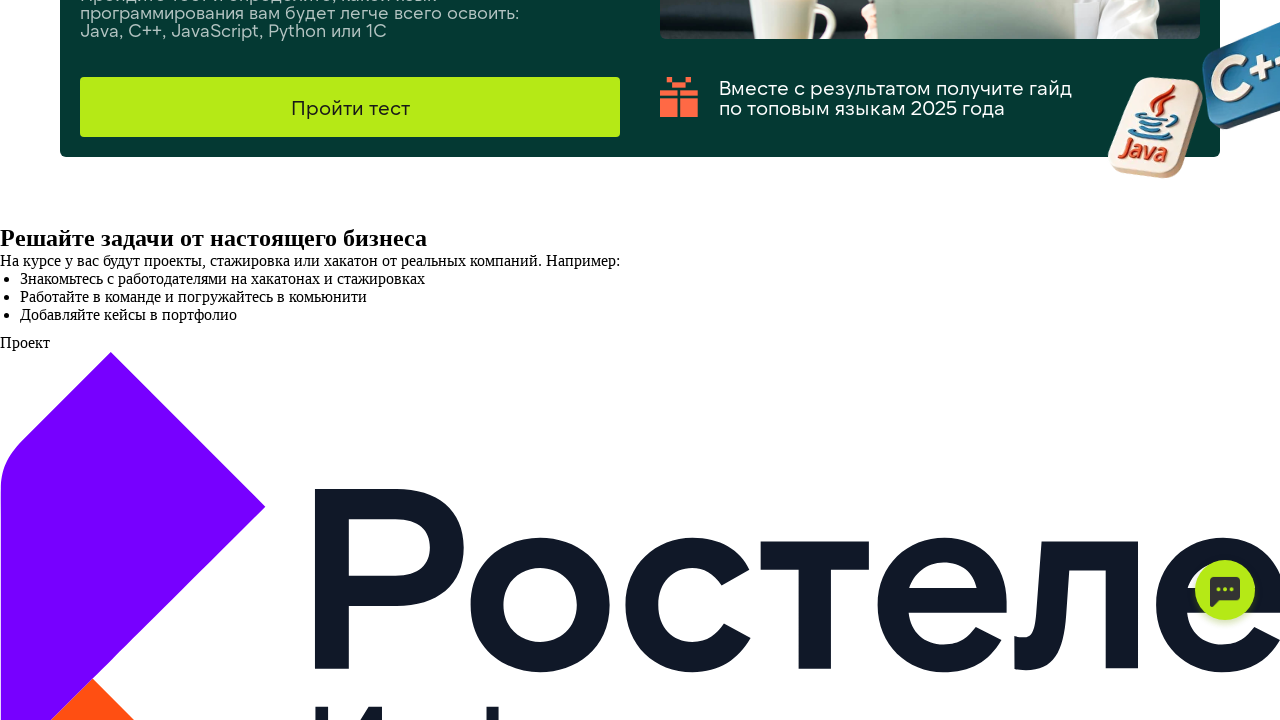

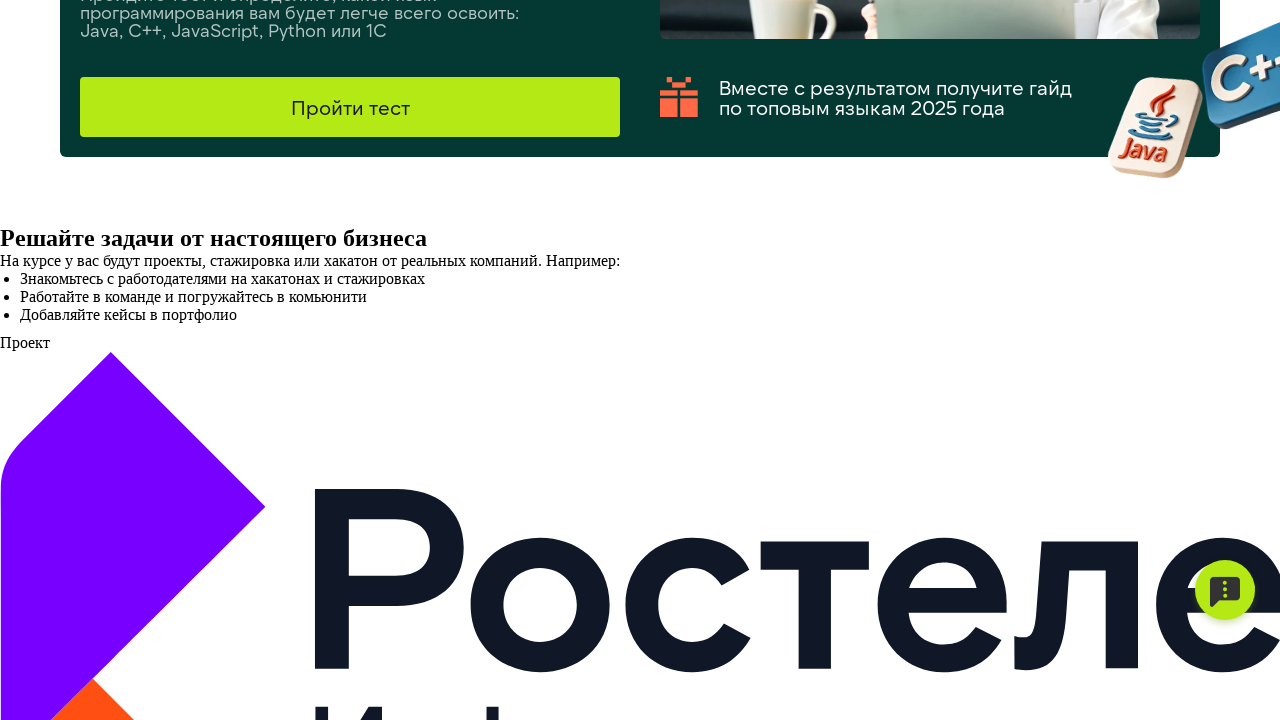